Tests the Class Attribute page by clicking on the navigation link, then clicking the primary button which triggers an alert popup, and accepting the alert.

Starting URL: http://uitestingplayground.com/

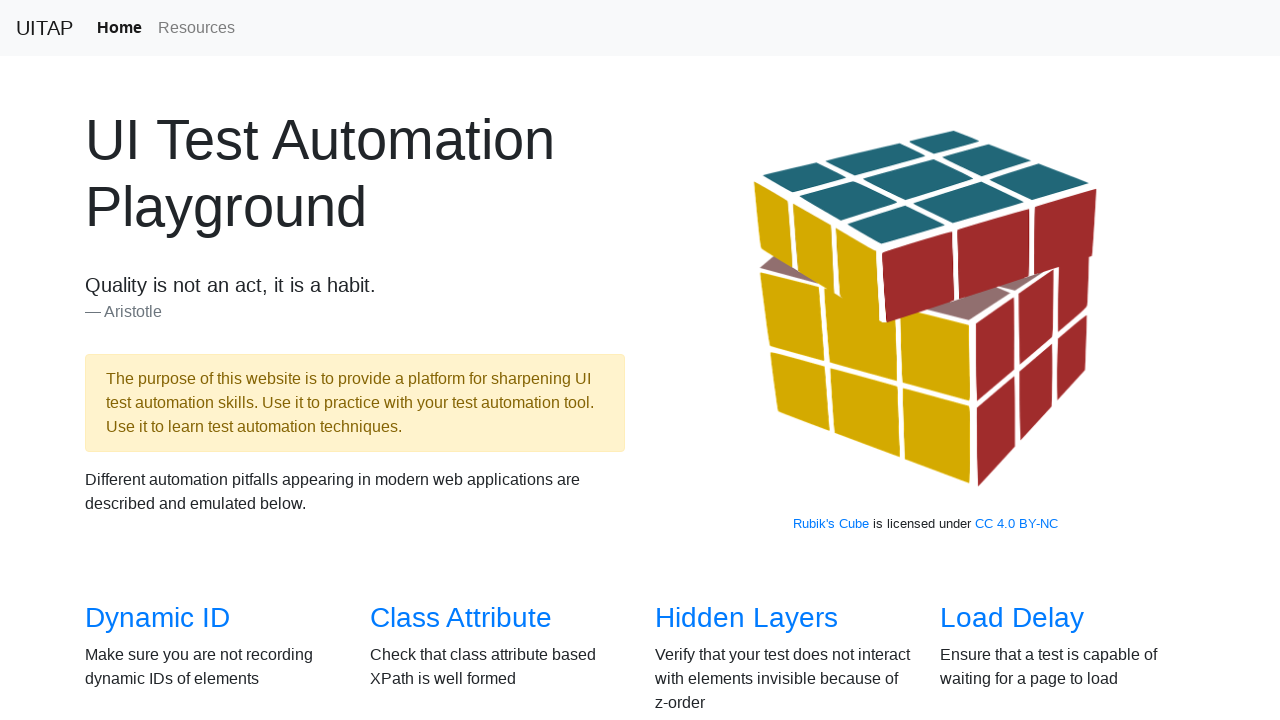

Clicked on Class Attribute navigation link at (461, 618) on text=Class Attribute
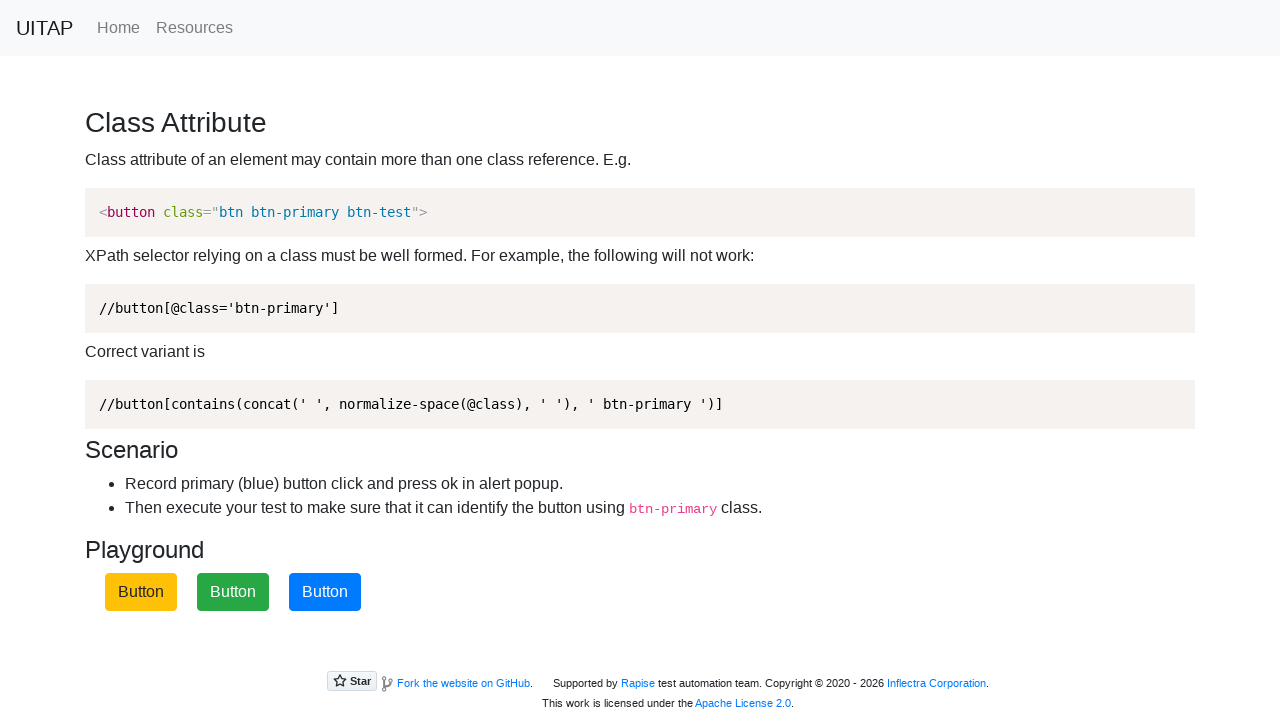

Set up dialog handler to accept alerts
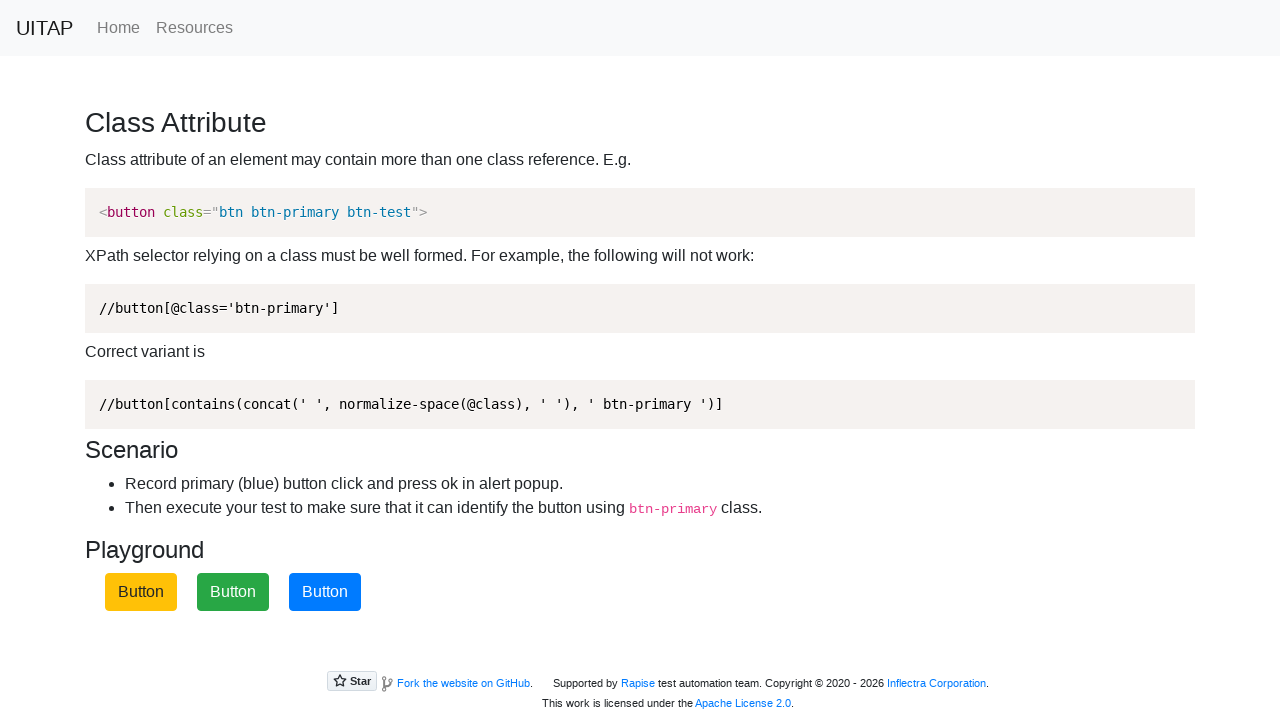

Clicked primary button to trigger alert at (325, 592) on xpath=//button[contains(concat(' ', normalize-space(@class), ' '), ' btn-primary
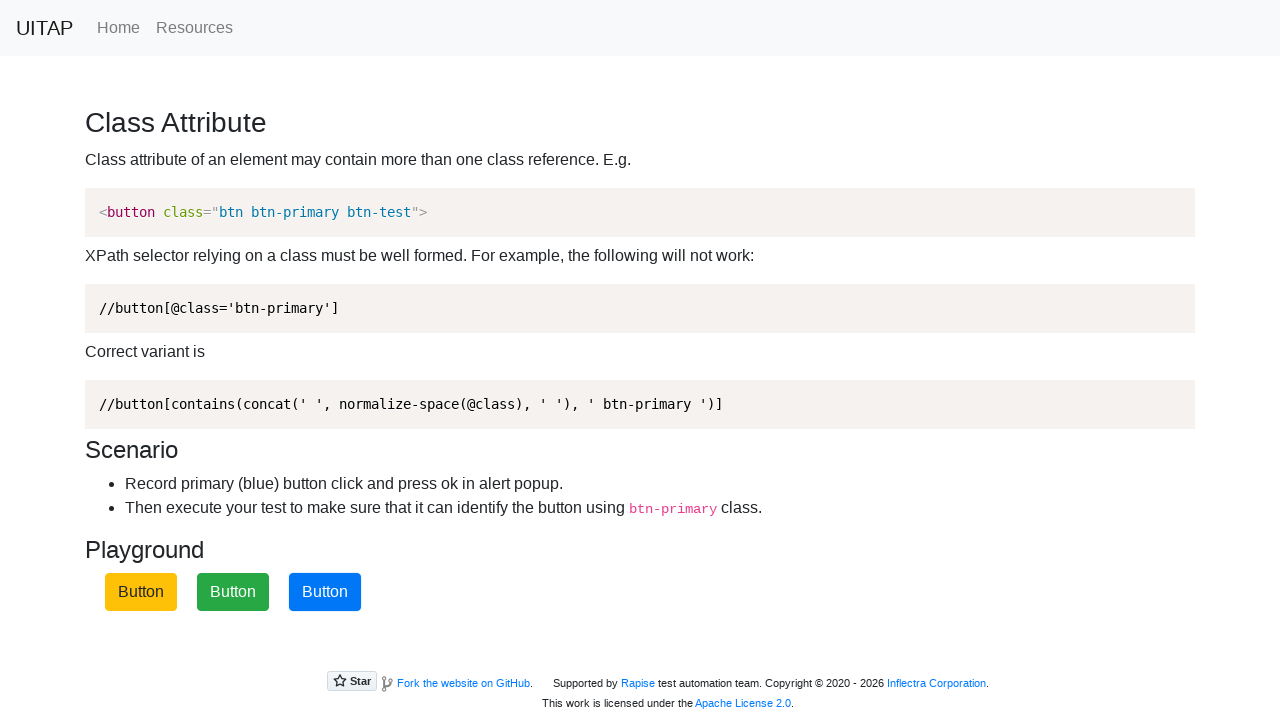

Alert accepted and waited for completion
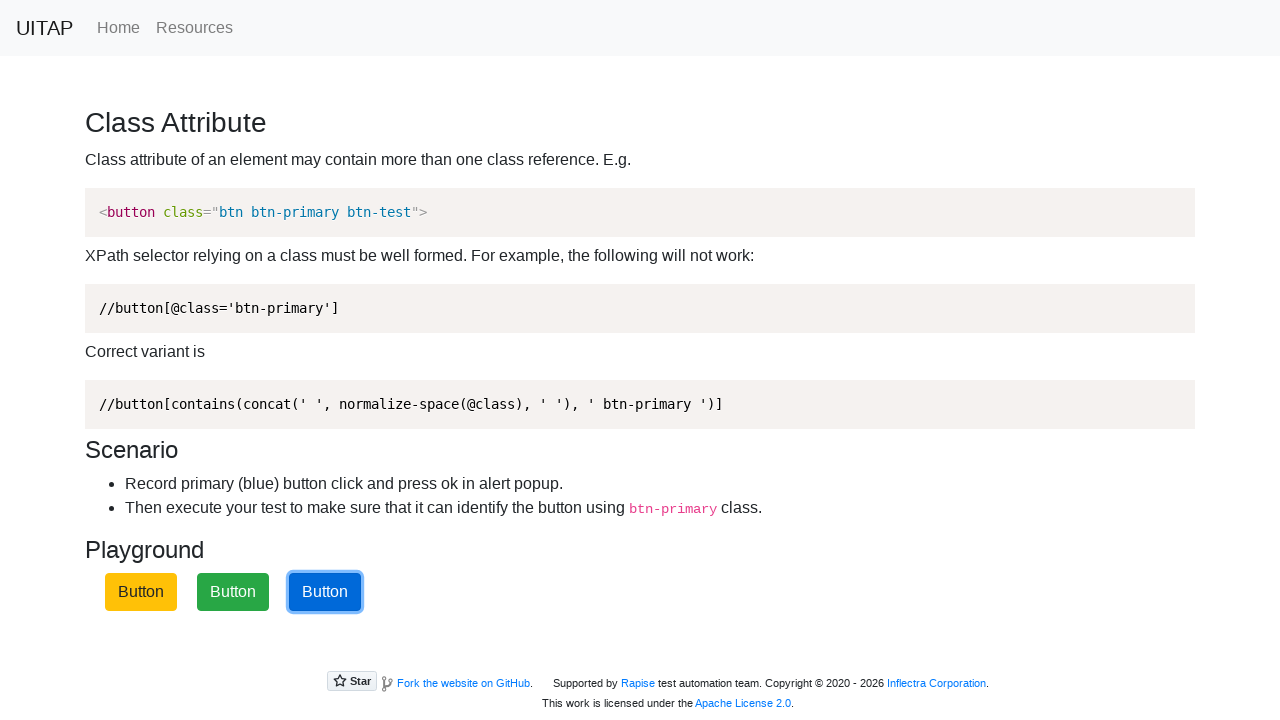

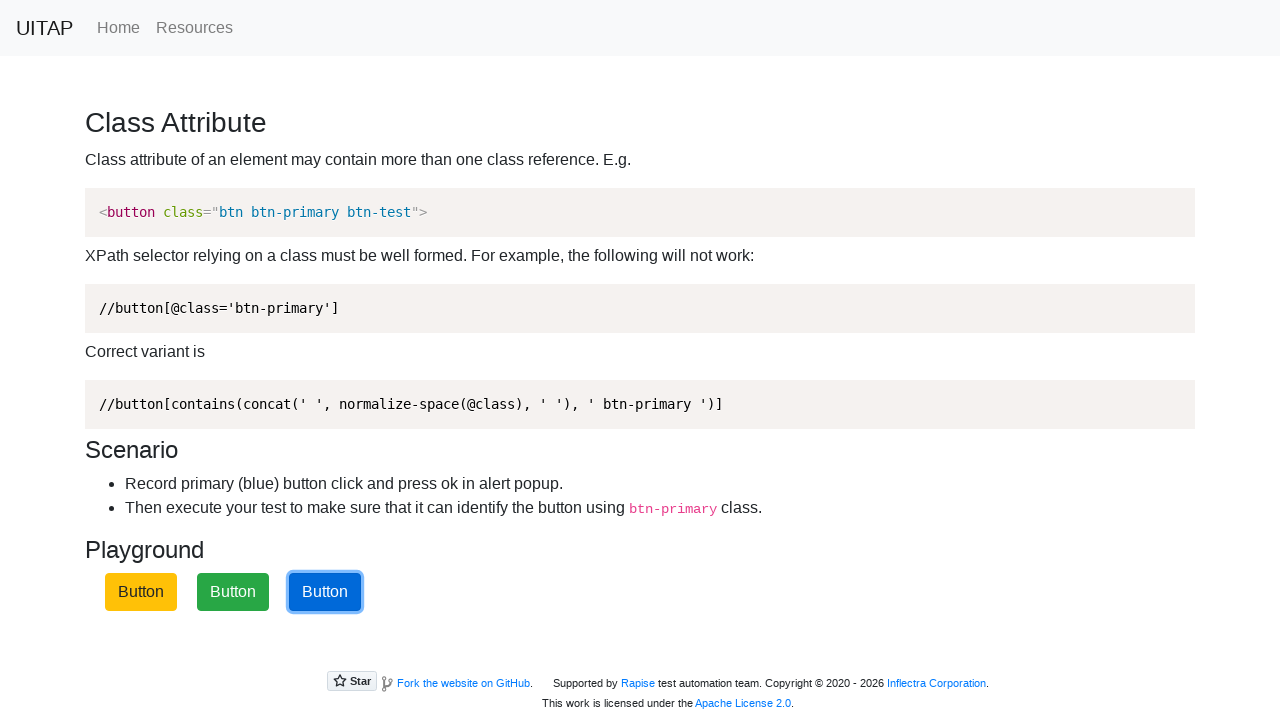